Tests contact form submission by filling in personal details and a message, then submitting the form

Starting URL: https://jupiter.cloud.planittesting.com/#/contact

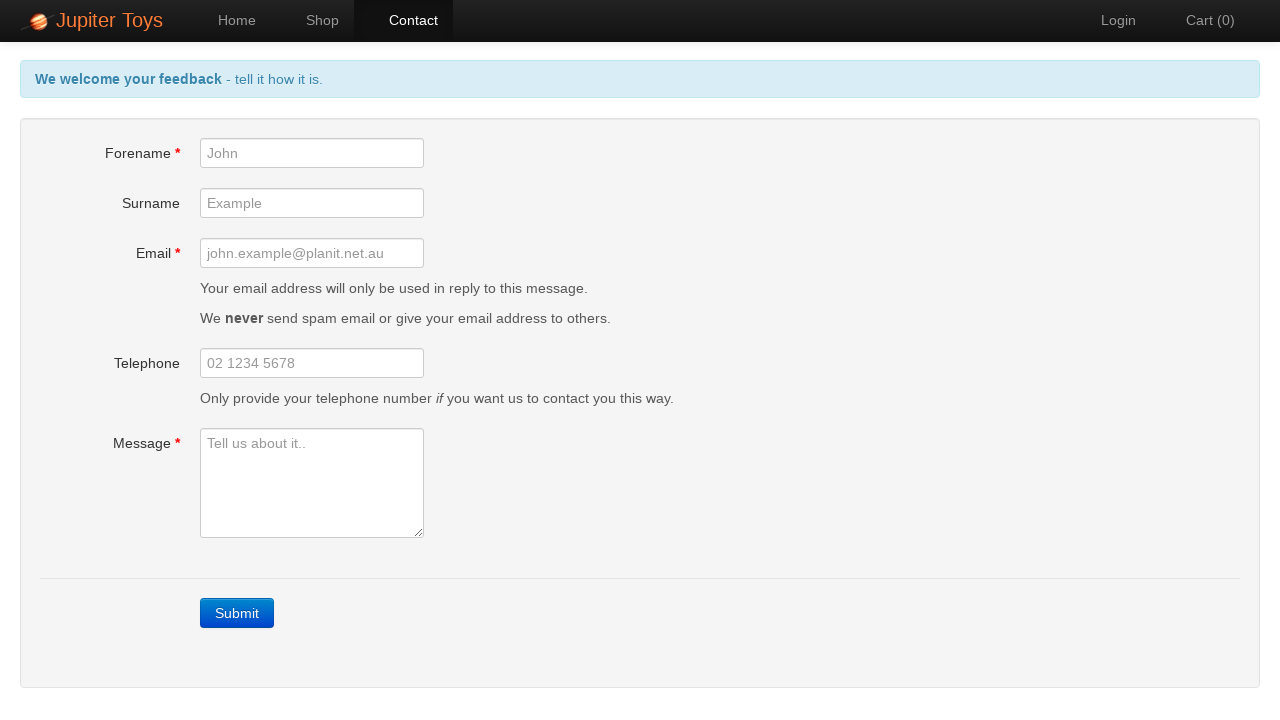

Filled forename field with 'John' on #forename
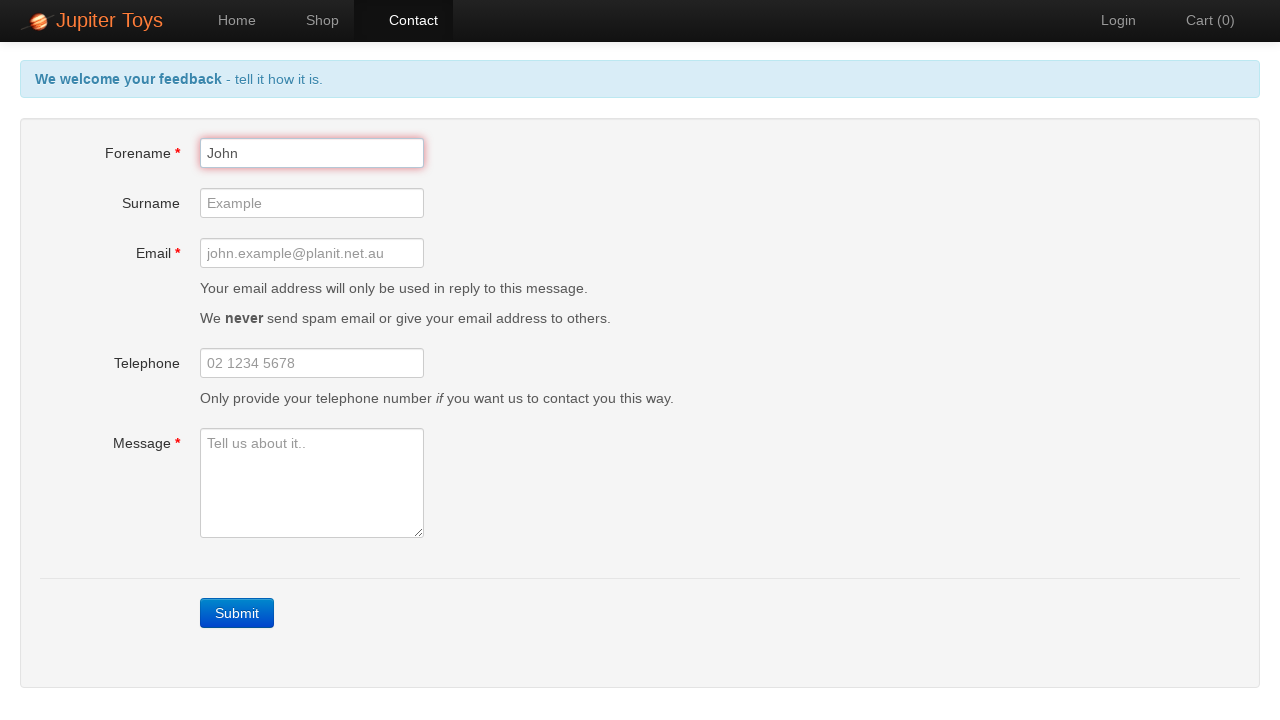

Filled surname field with 'Smith' on #surname
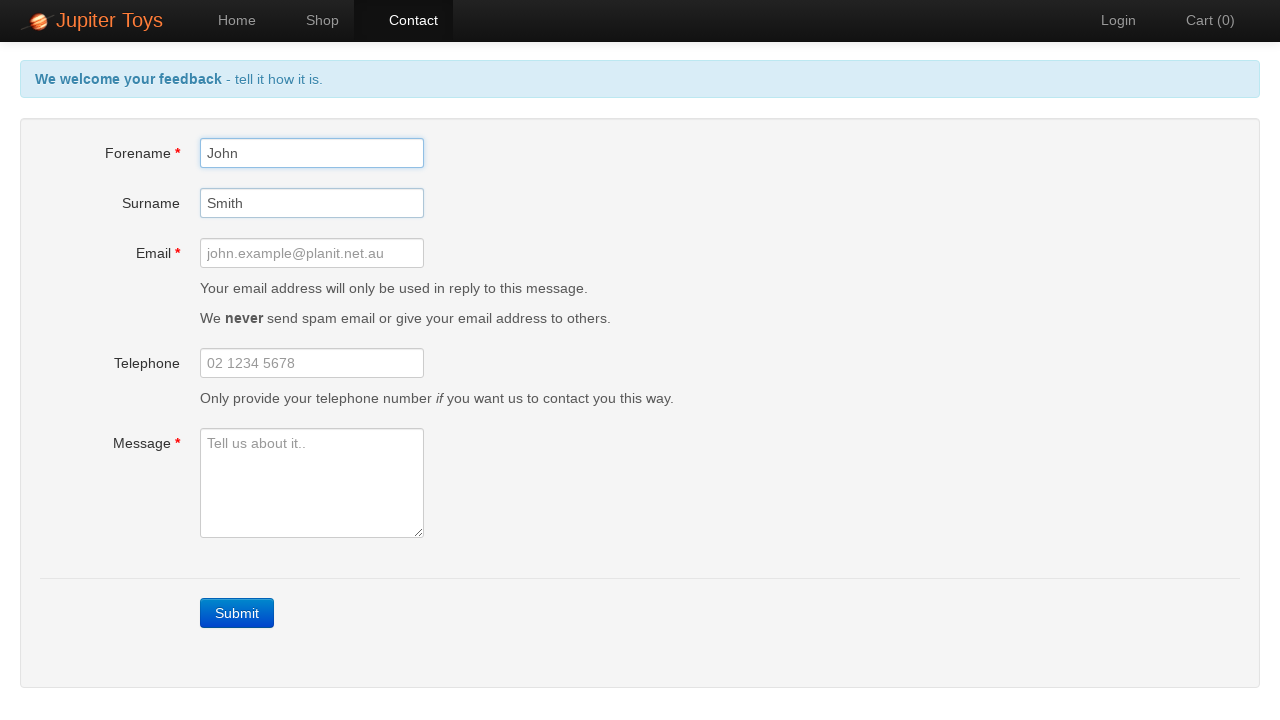

Filled email field with 'john.smith@emailprovider.com' on #email
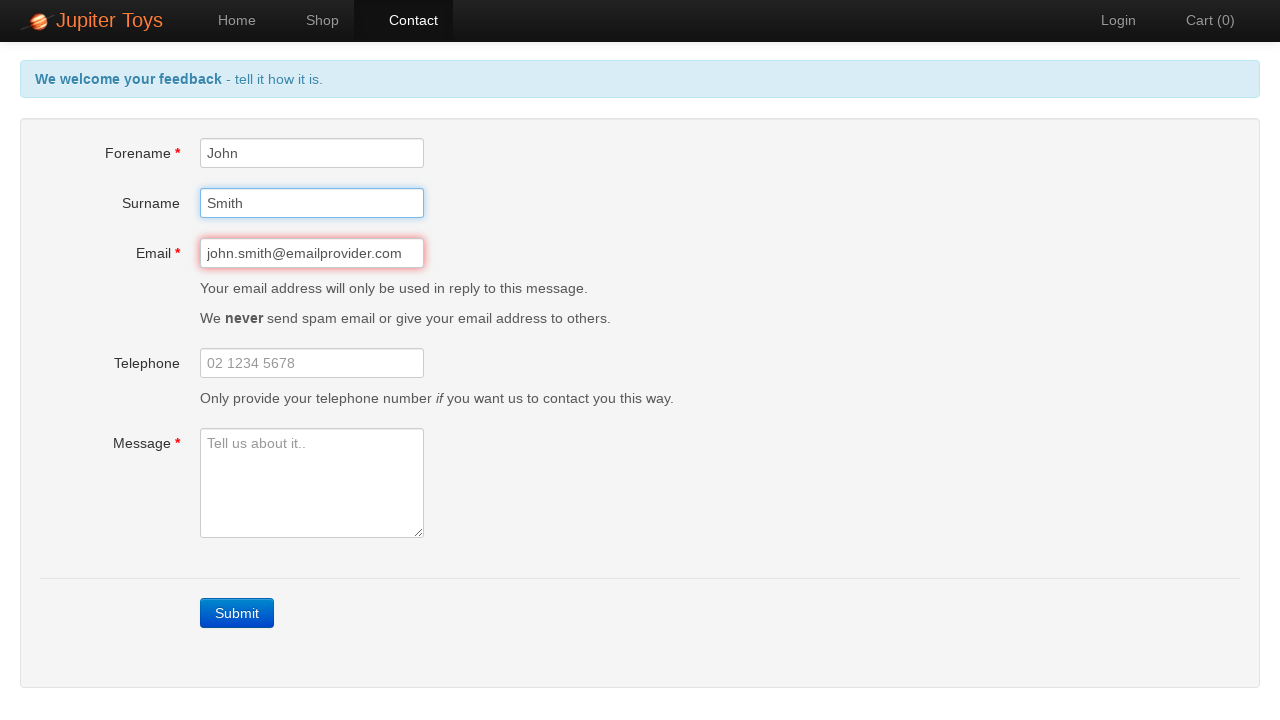

Filled telephone field with '0235987265' on #telephone
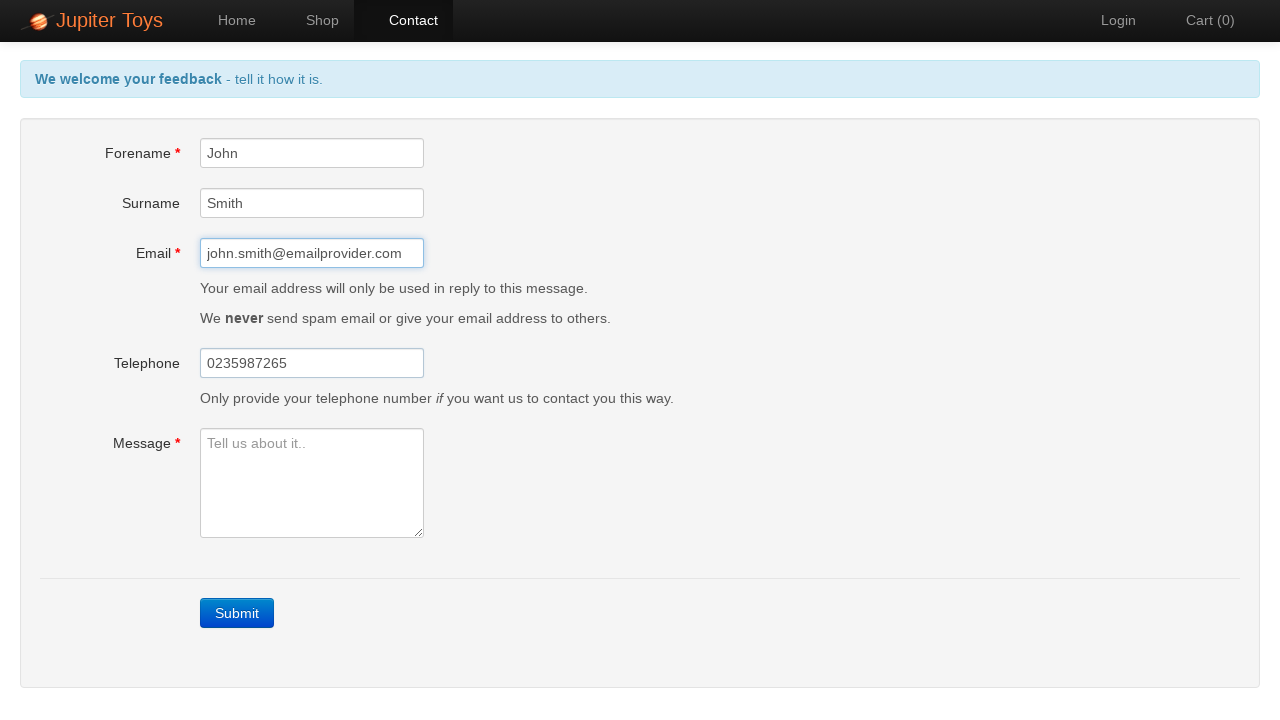

Filled message field with order inquiry text on #message
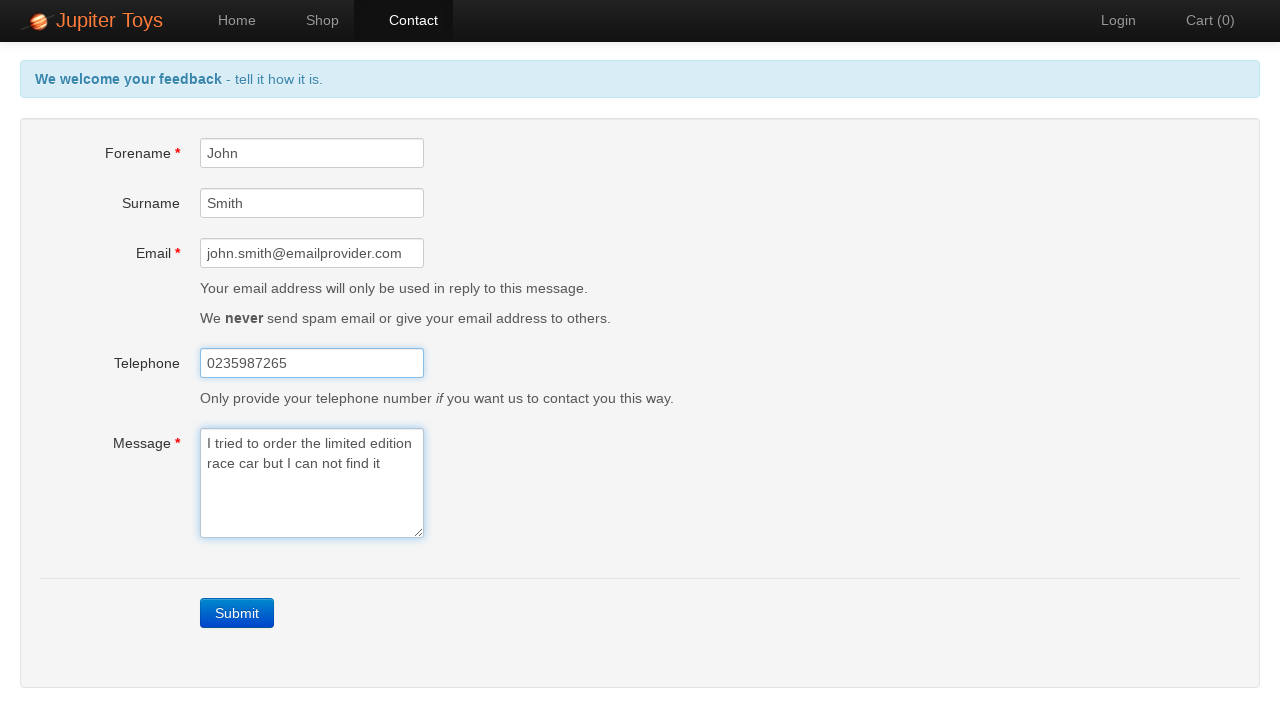

Clicked submit button to send contact form at (237, 613) on .btn-primary
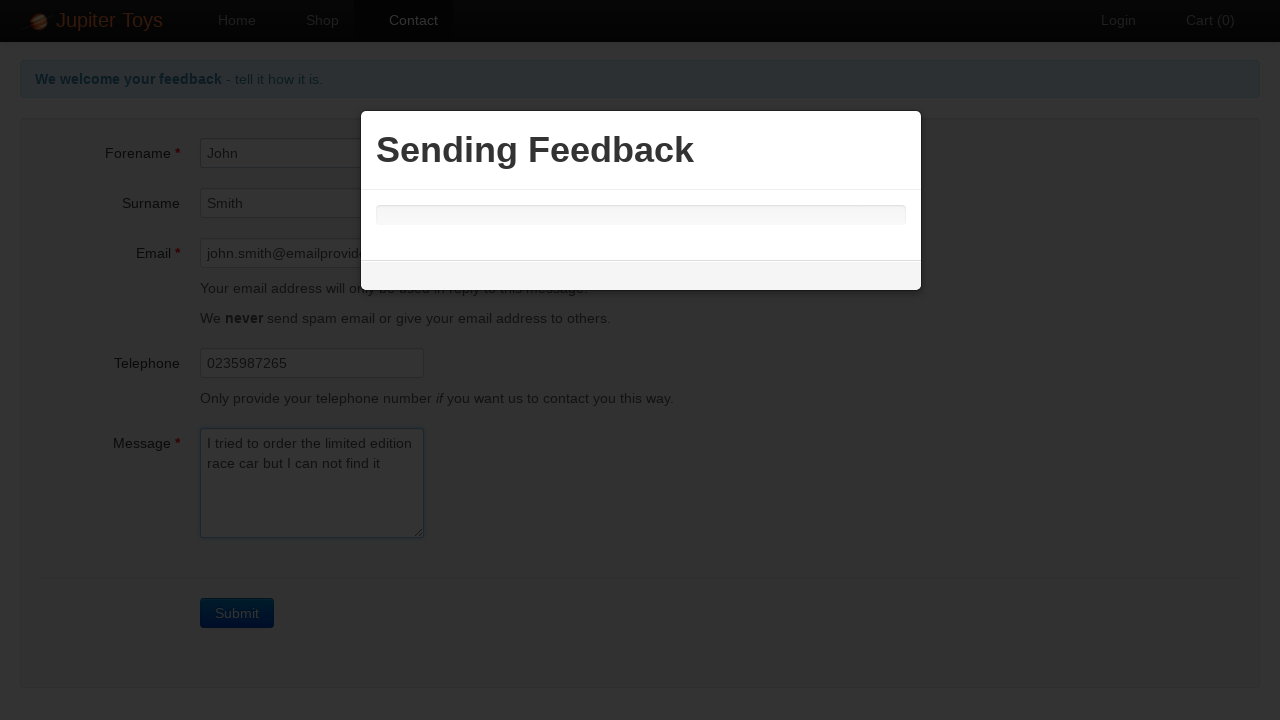

Contact form submission successful - success message appeared
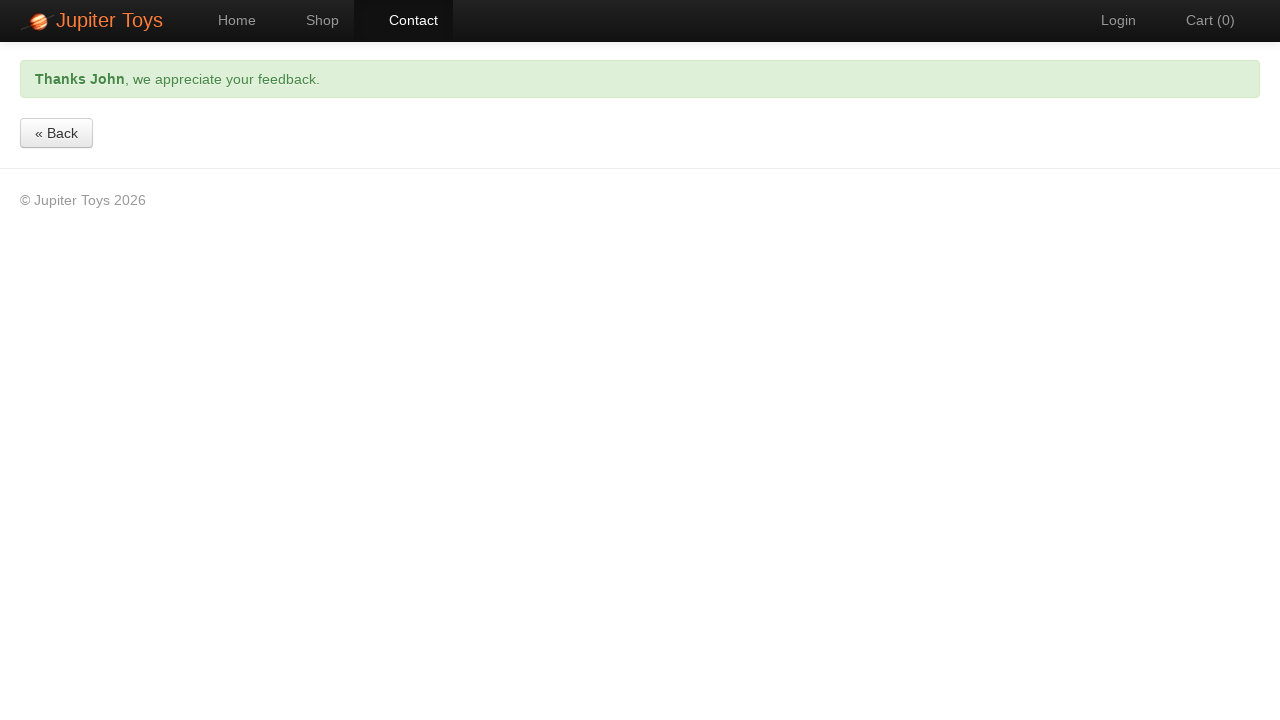

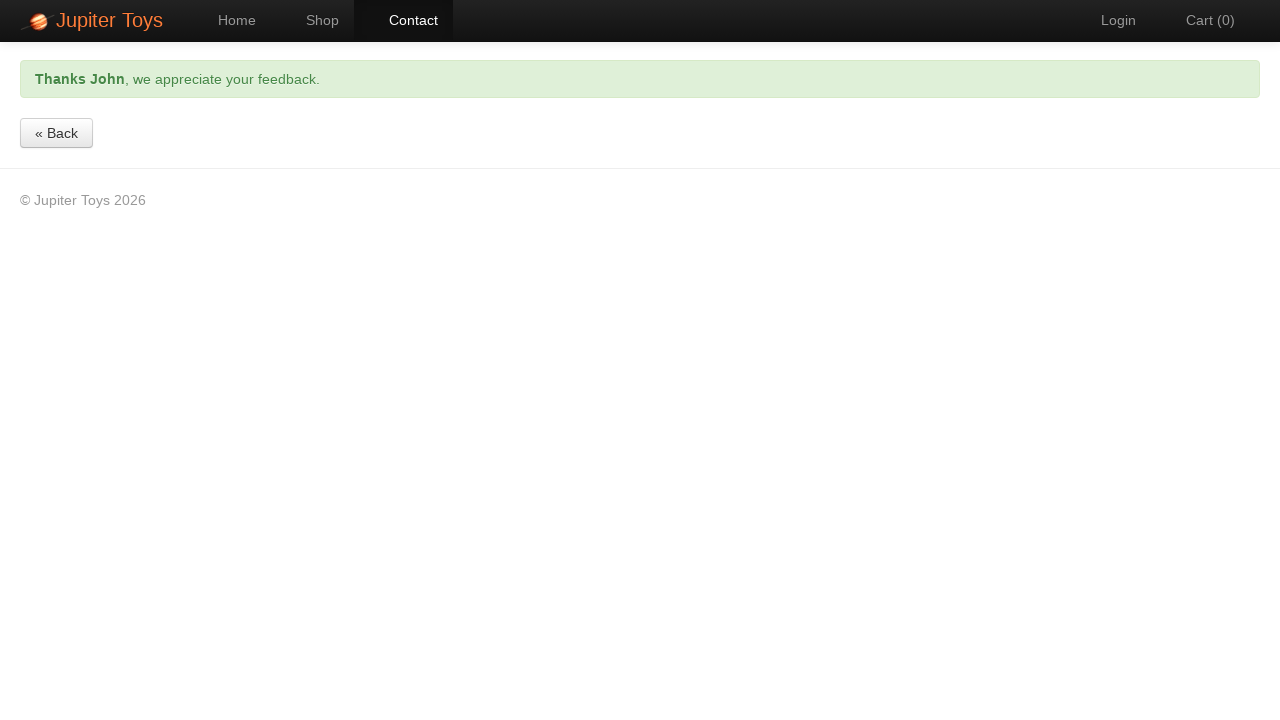